Tests the simple link functionality on DemoQA by navigating to the Links section, clicking a simple link that opens a new tab, then closing that tab and switching back to the original window.

Starting URL: https://demoqa.com/elements

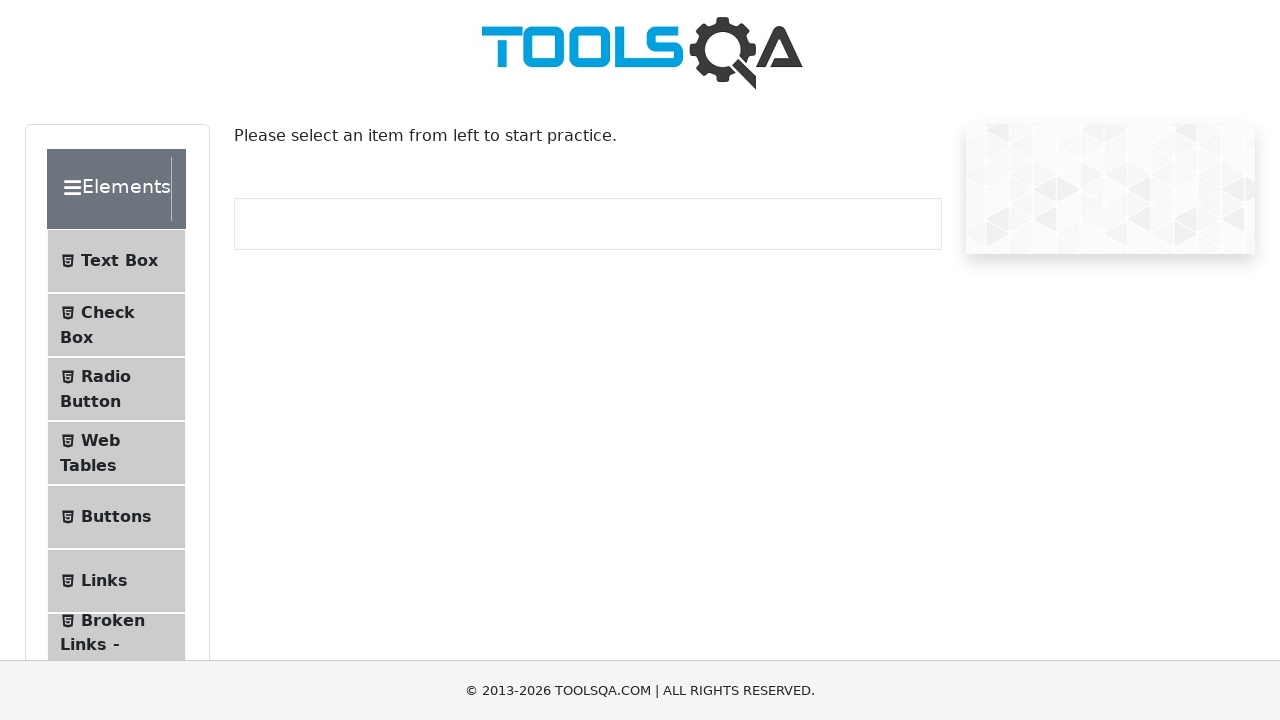

Scrolled down the page to view more elements
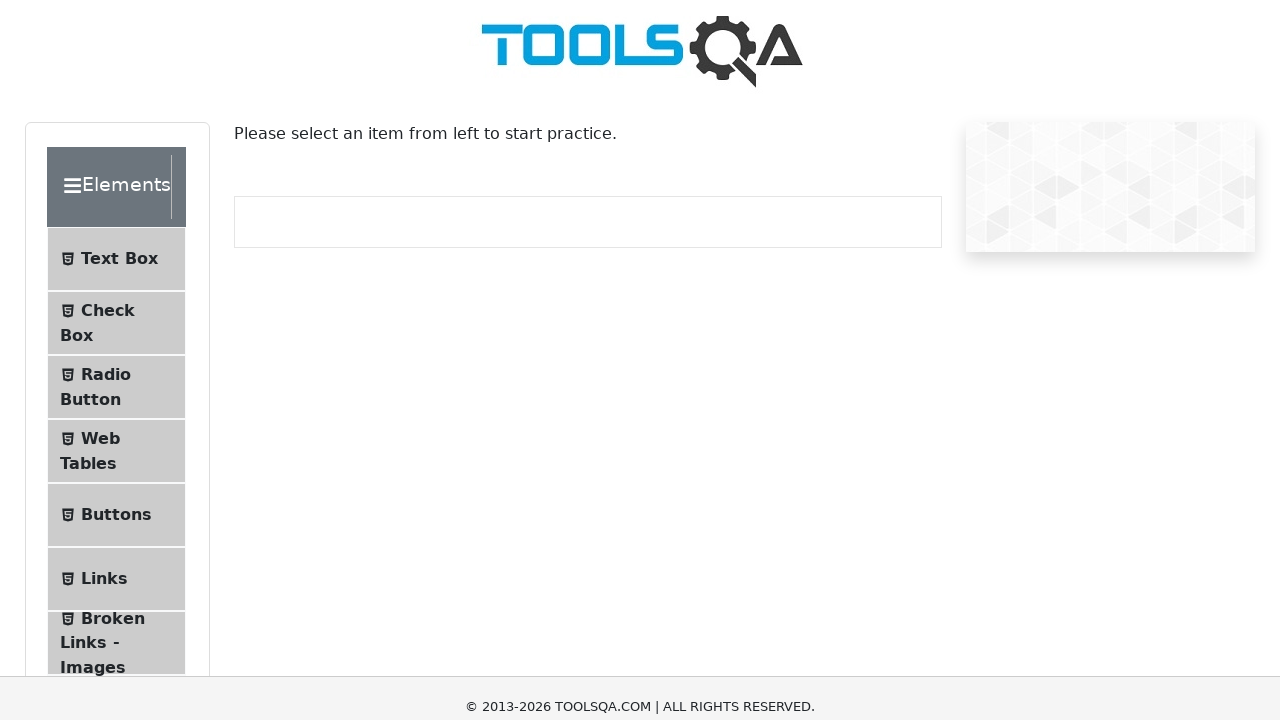

Clicked on Links menu item at (116, 81) on #item-5
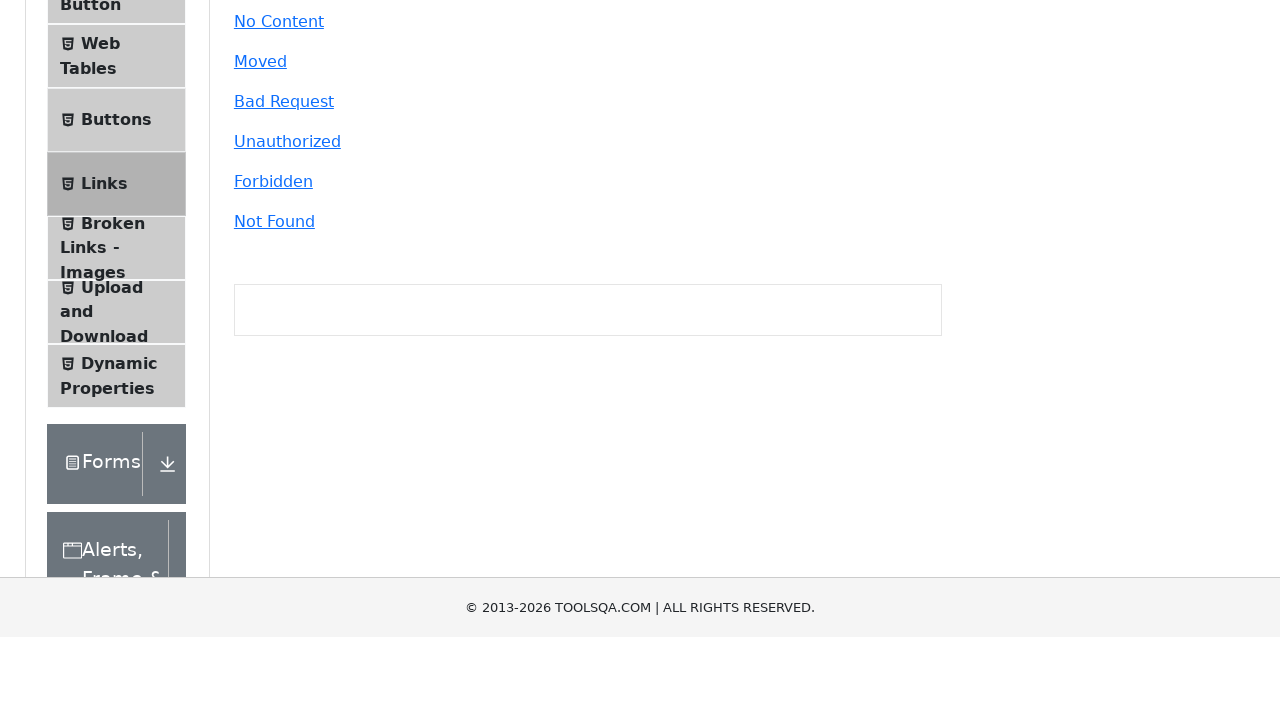

Waited for links section to load
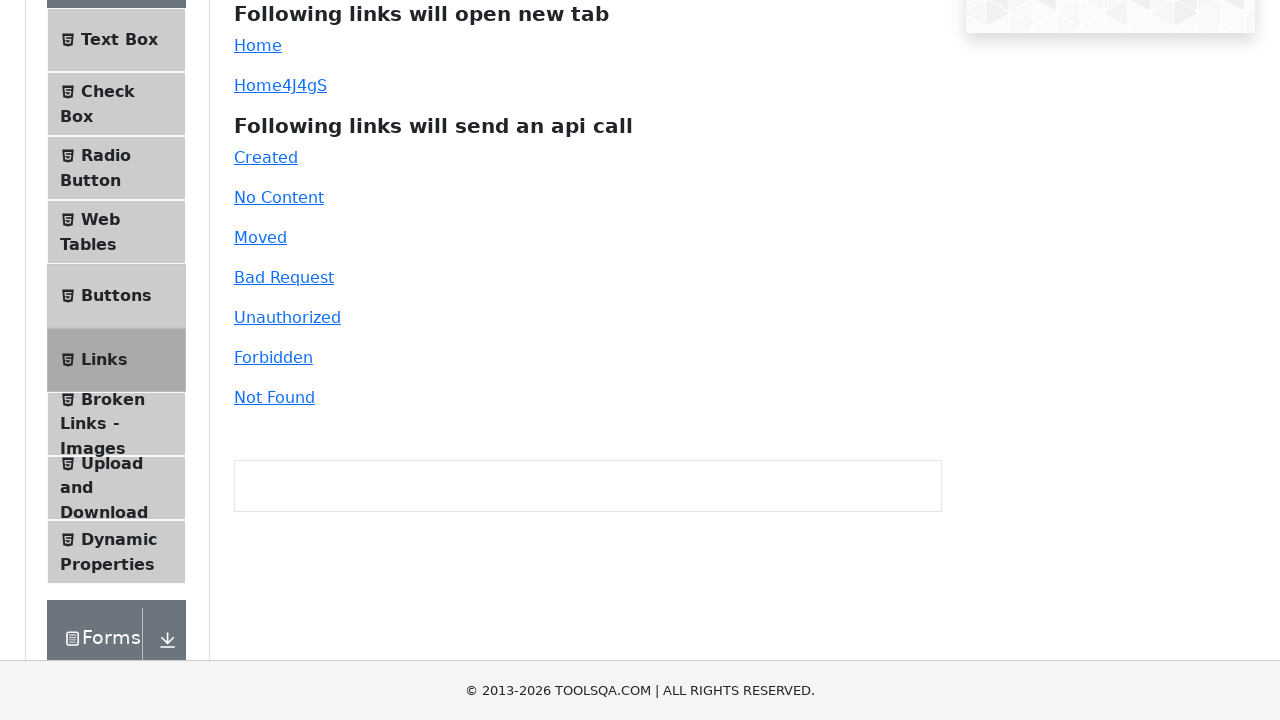

Clicked on simple link which opened a new tab at (258, 46) on #simpleLink
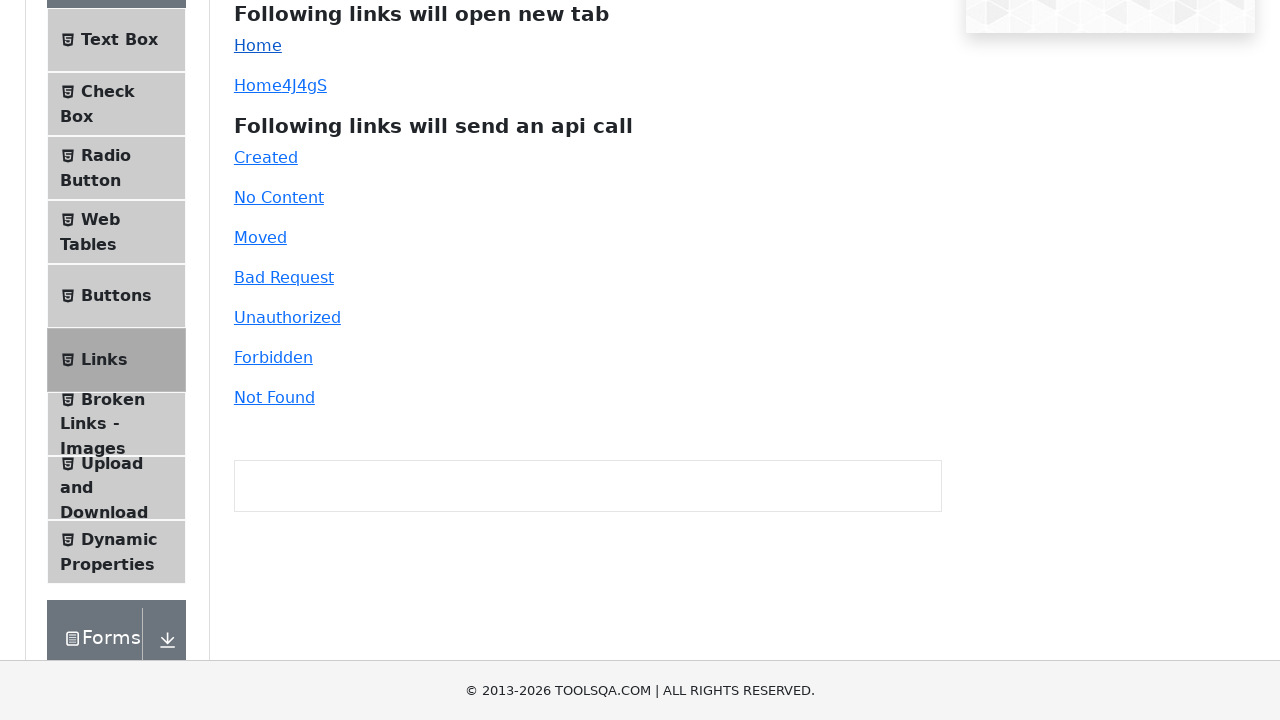

New tab loaded completely
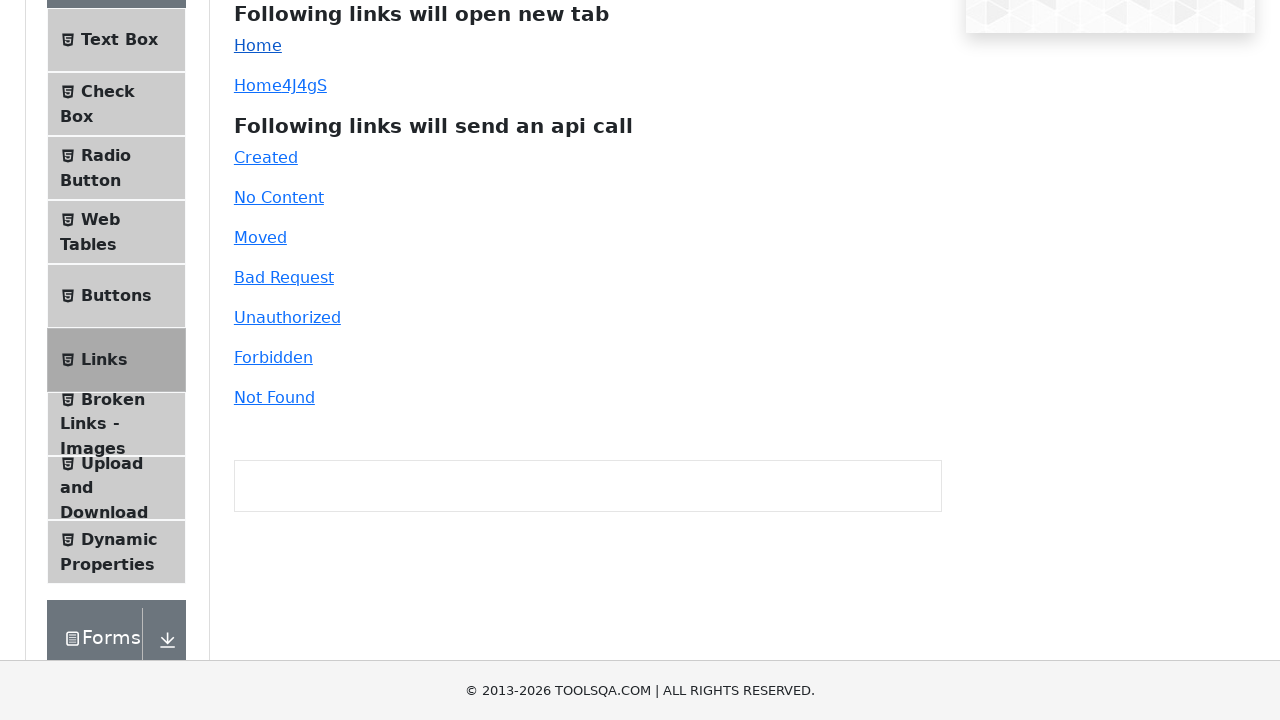

Closed the new tab and switched back to original window
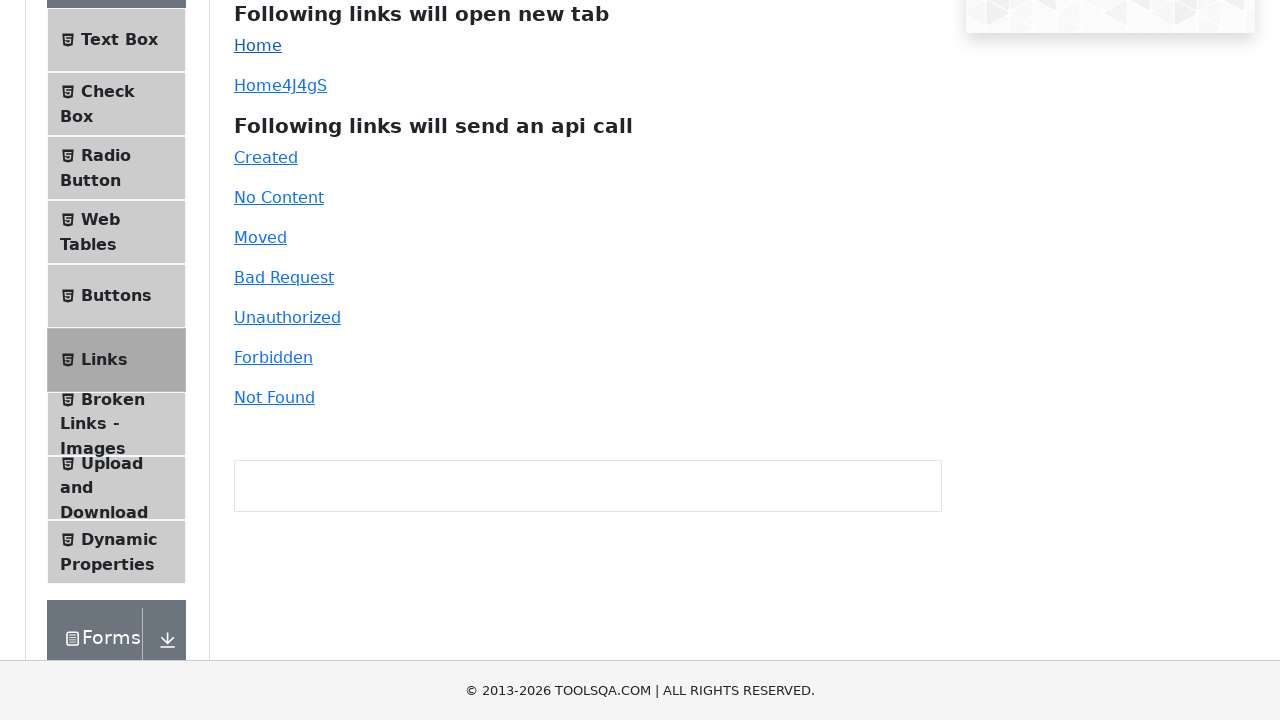

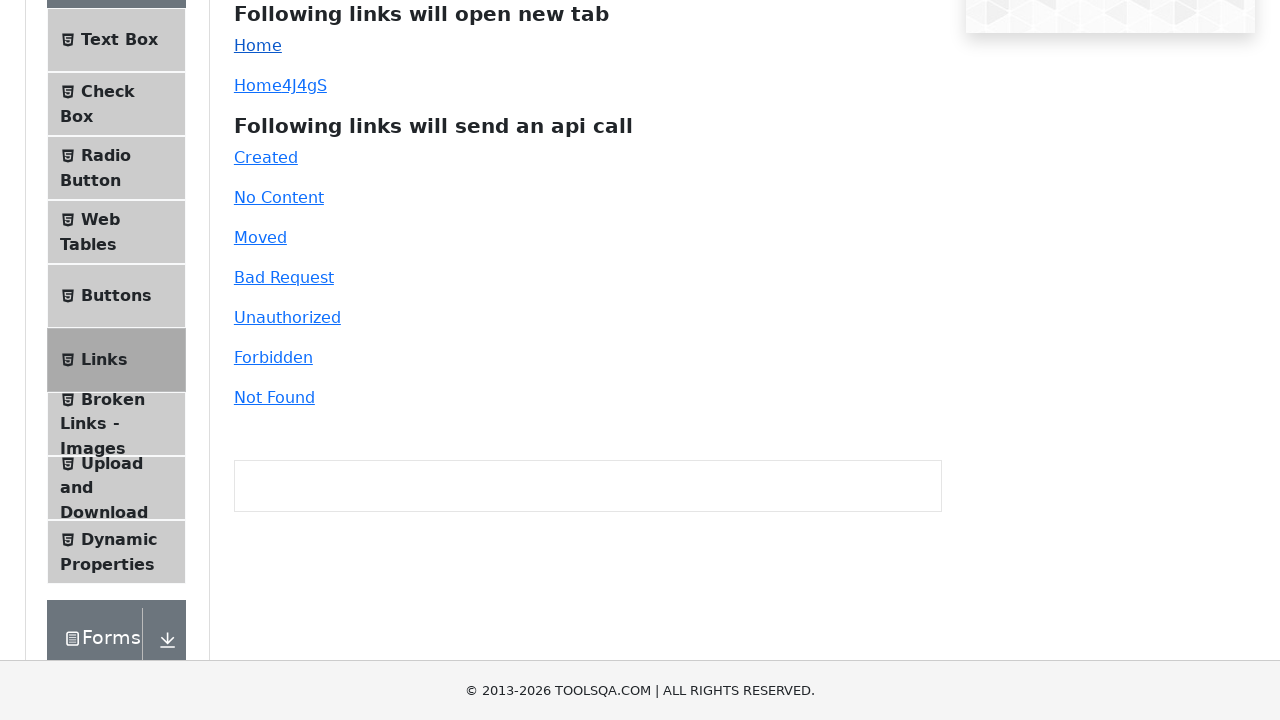